Navigates to the Watford Community Housing Trust website homepage, maximizes the browser window, and retrieves the page title.

Starting URL: https://www.wcht.org.uk/

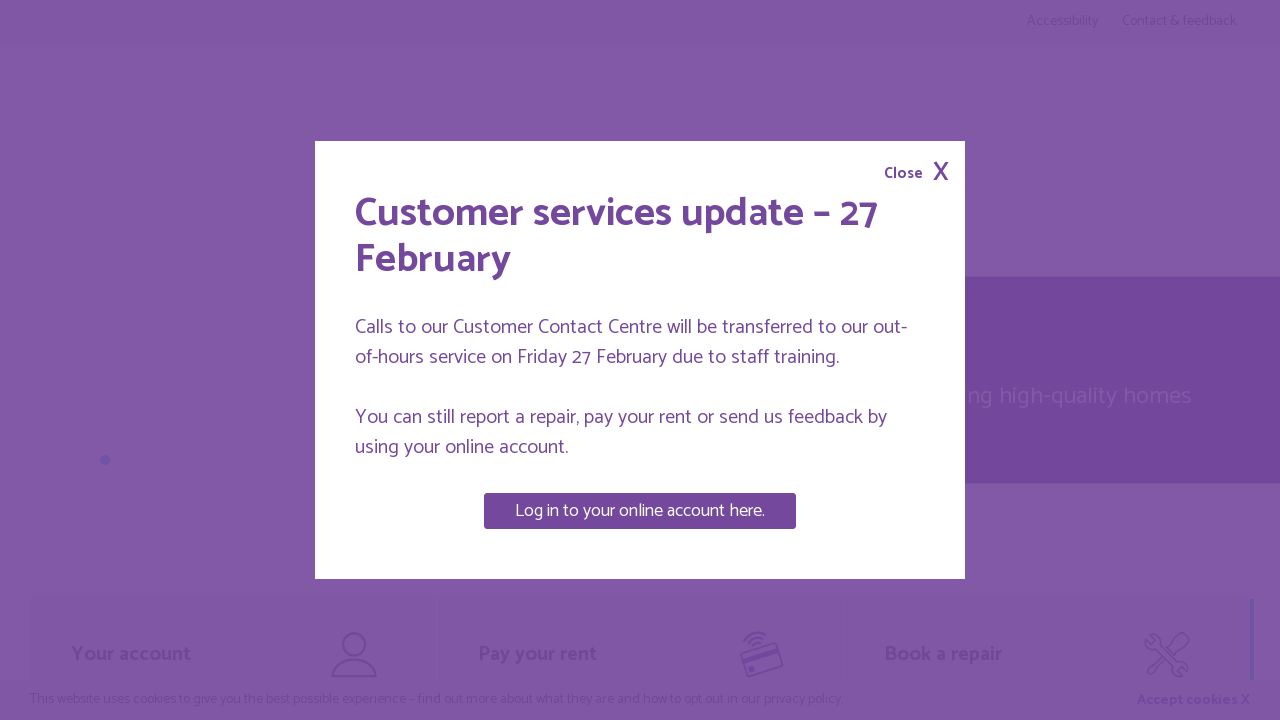

Set viewport size to 1920x1080 to maximize browser window
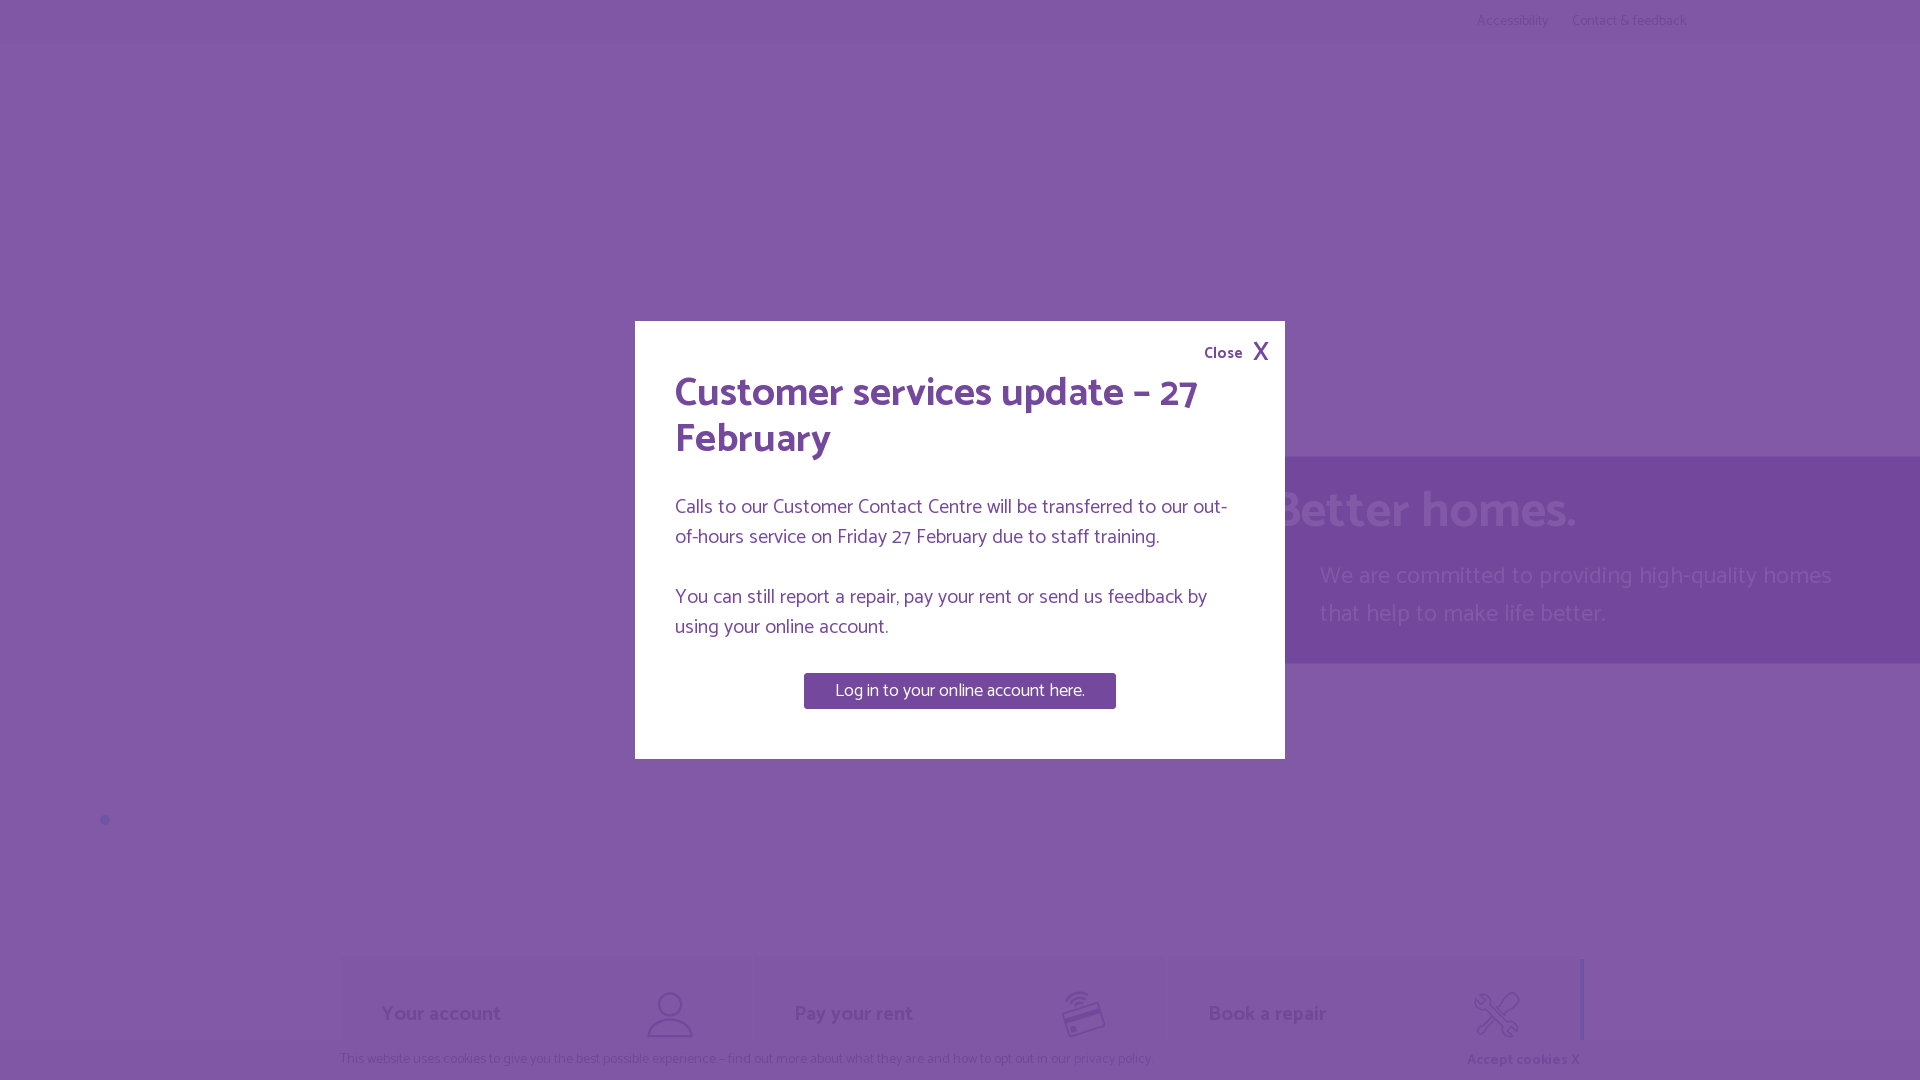

Retrieved page title: Watford Community Housing homepage | Watford Community Housing
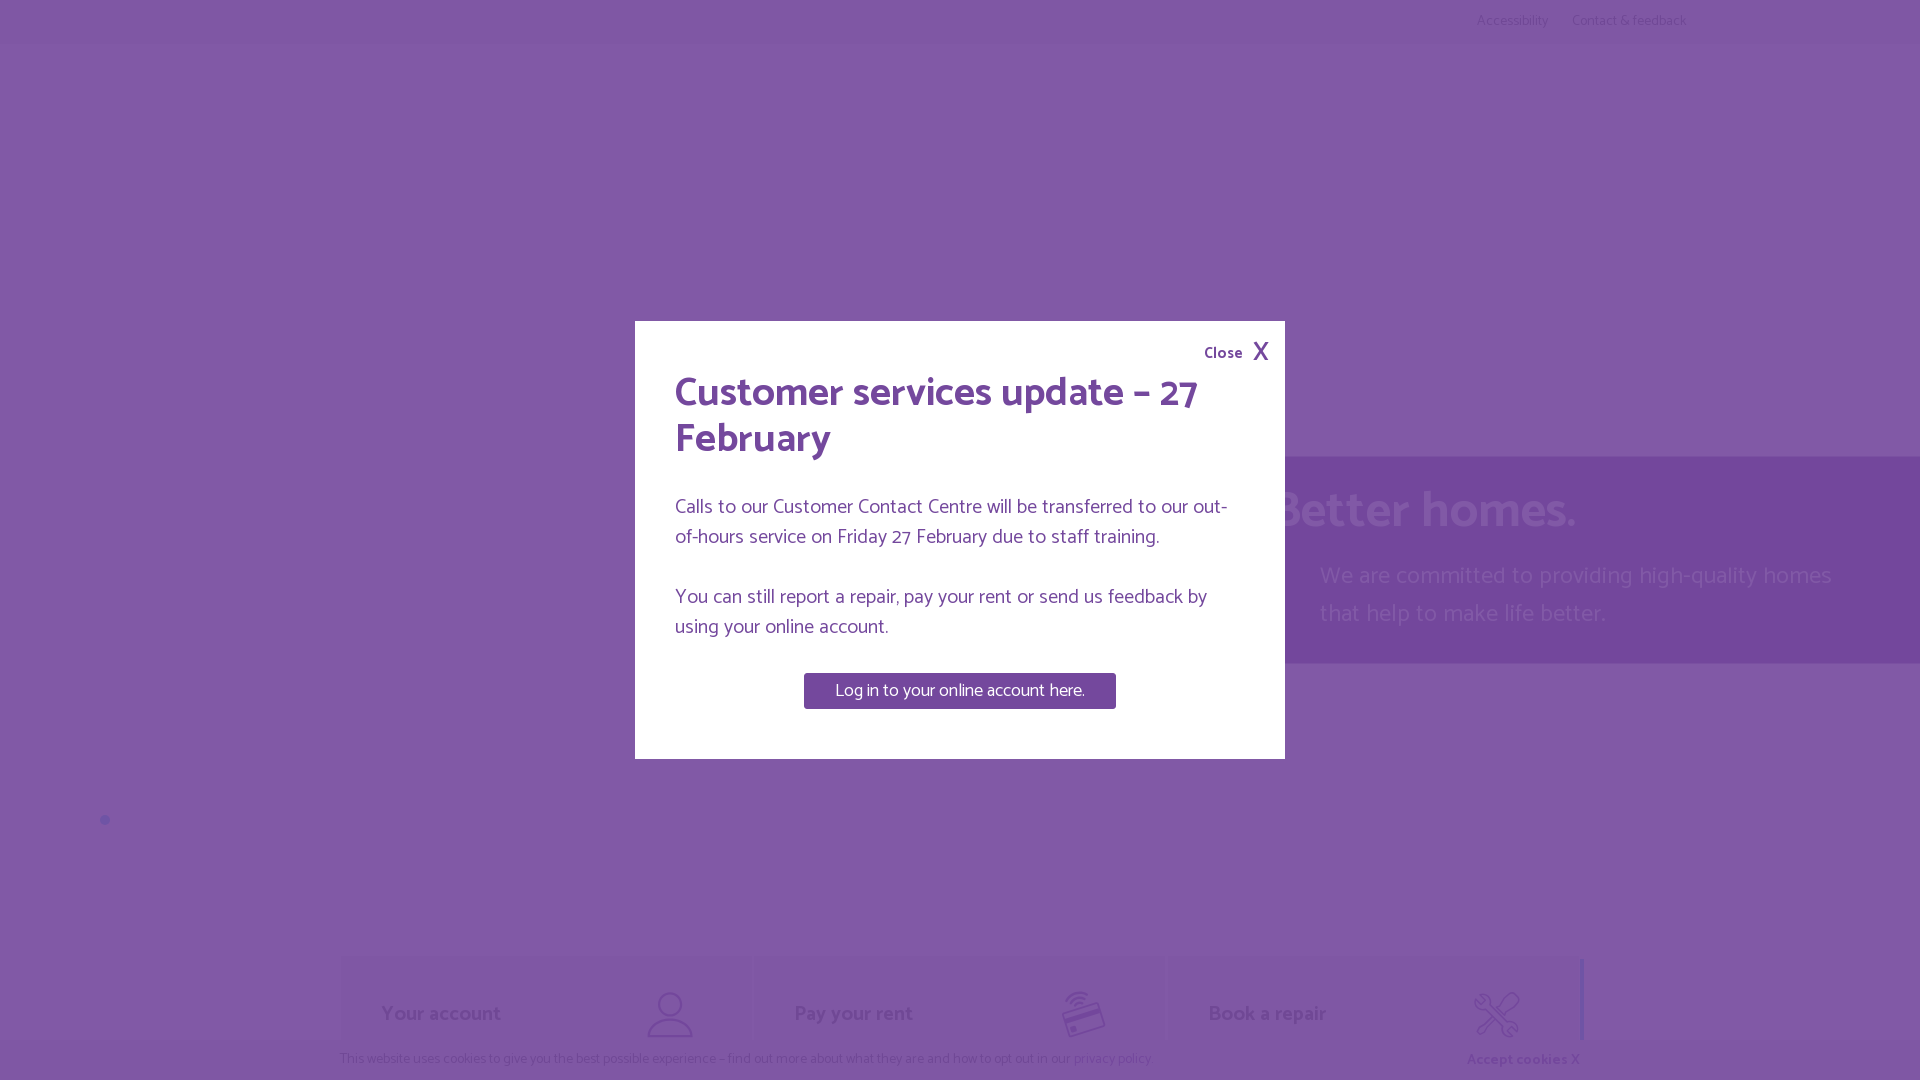

Waited for page to reach domcontentloaded state
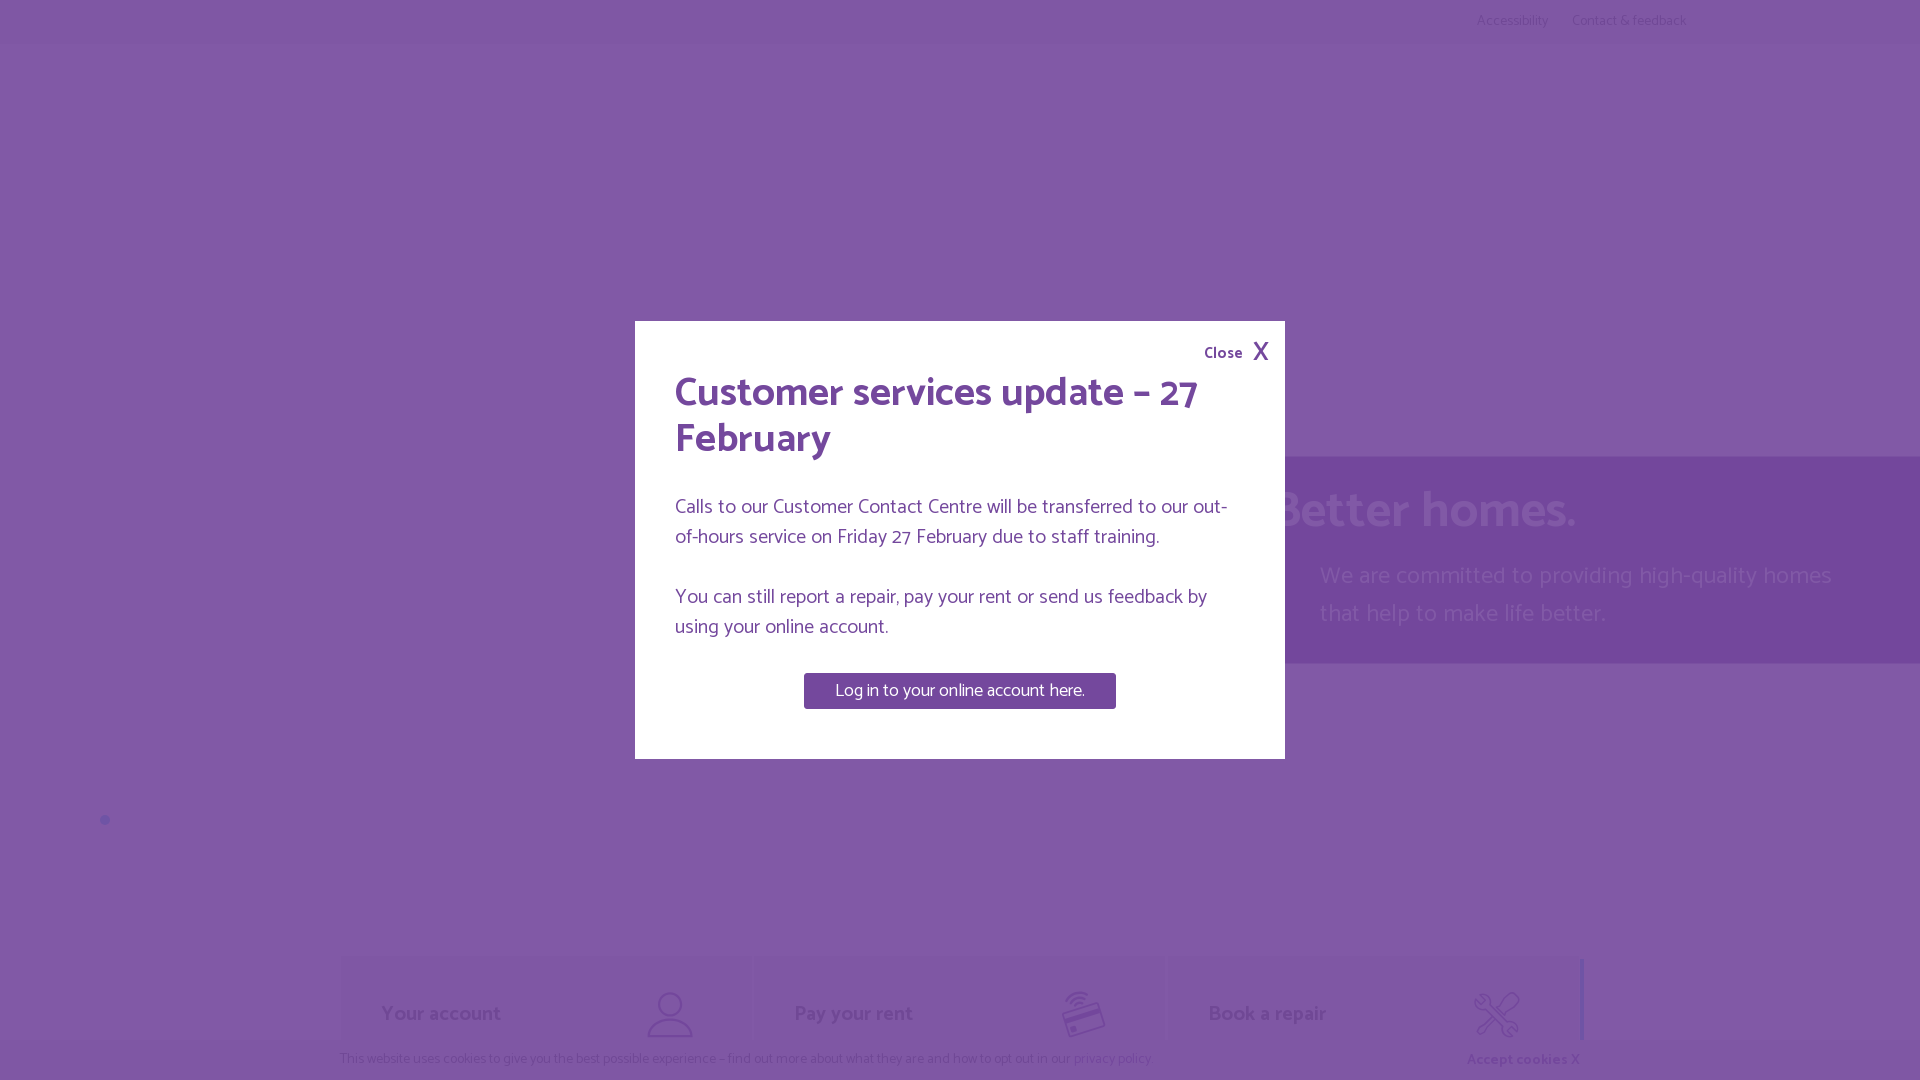

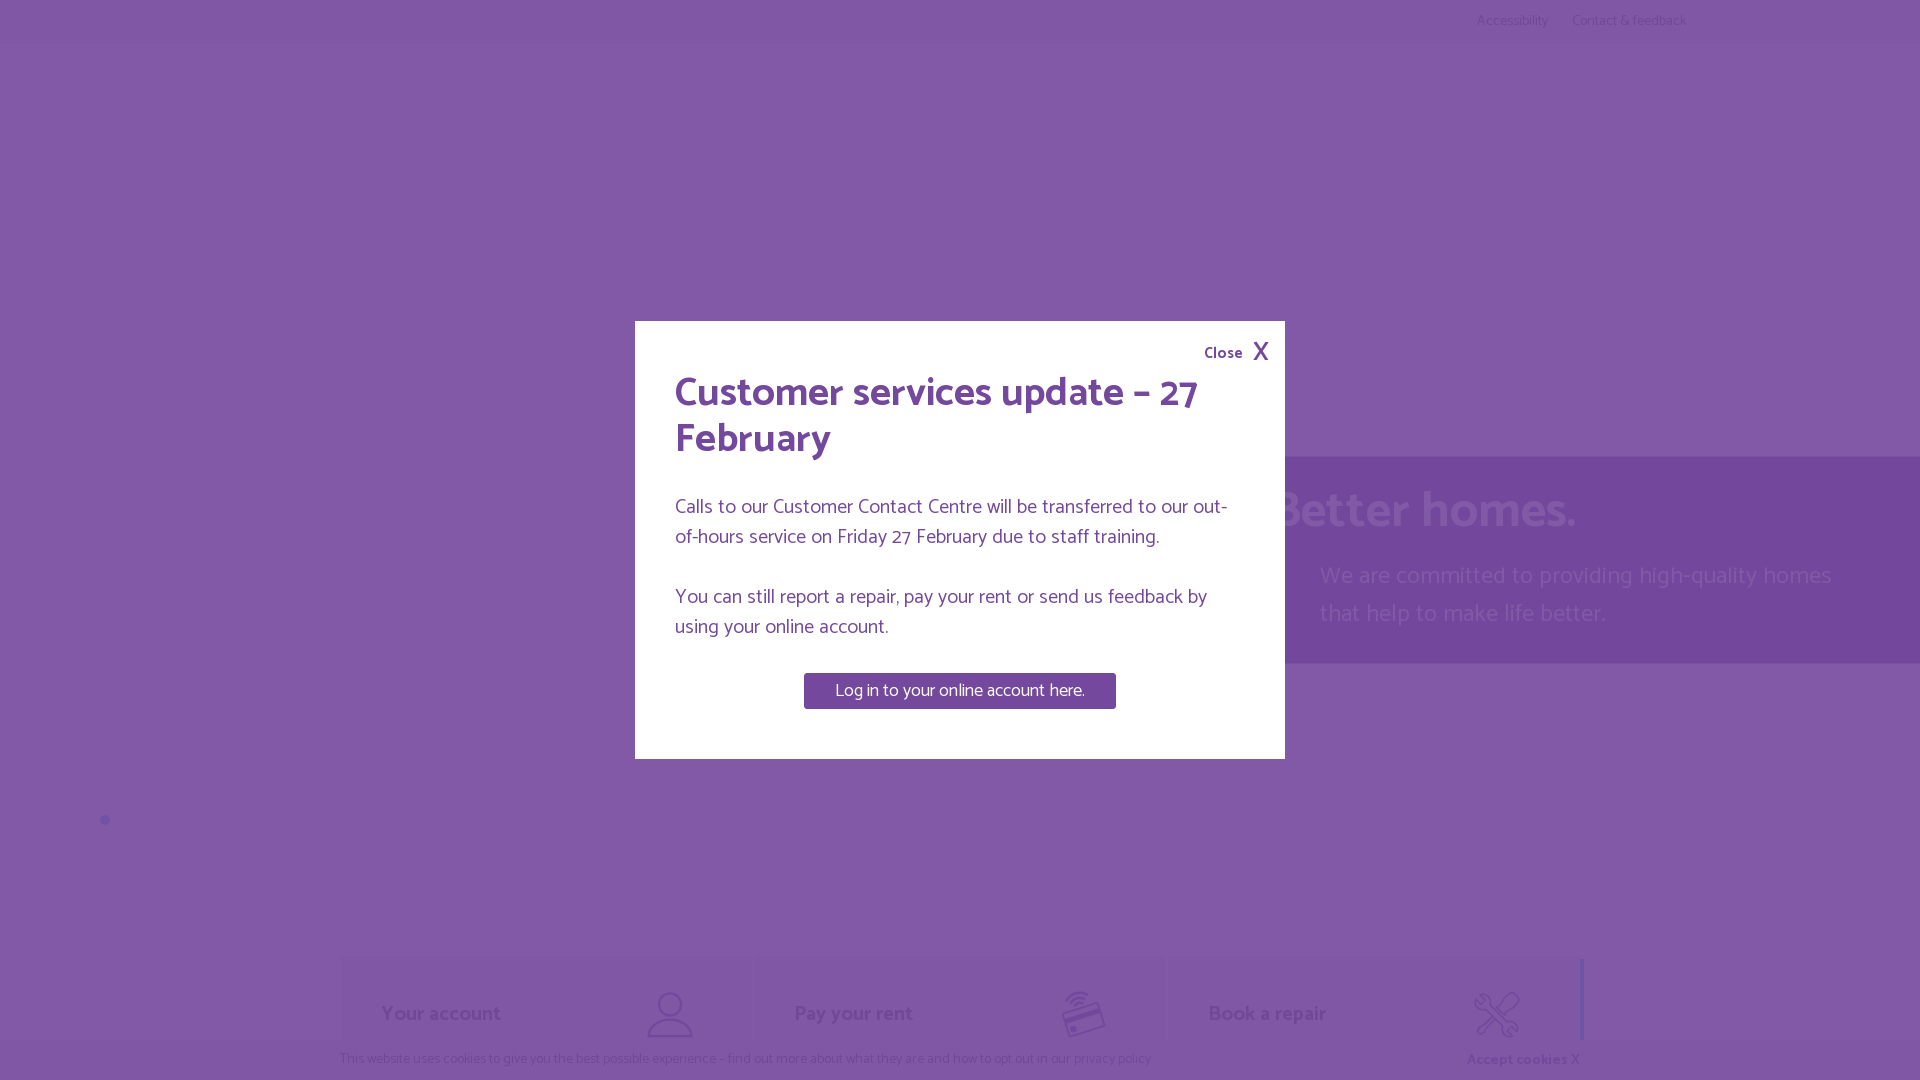